Tests that the currently applied filter is highlighted when clicking different filter links.

Starting URL: https://demo.playwright.dev/todomvc

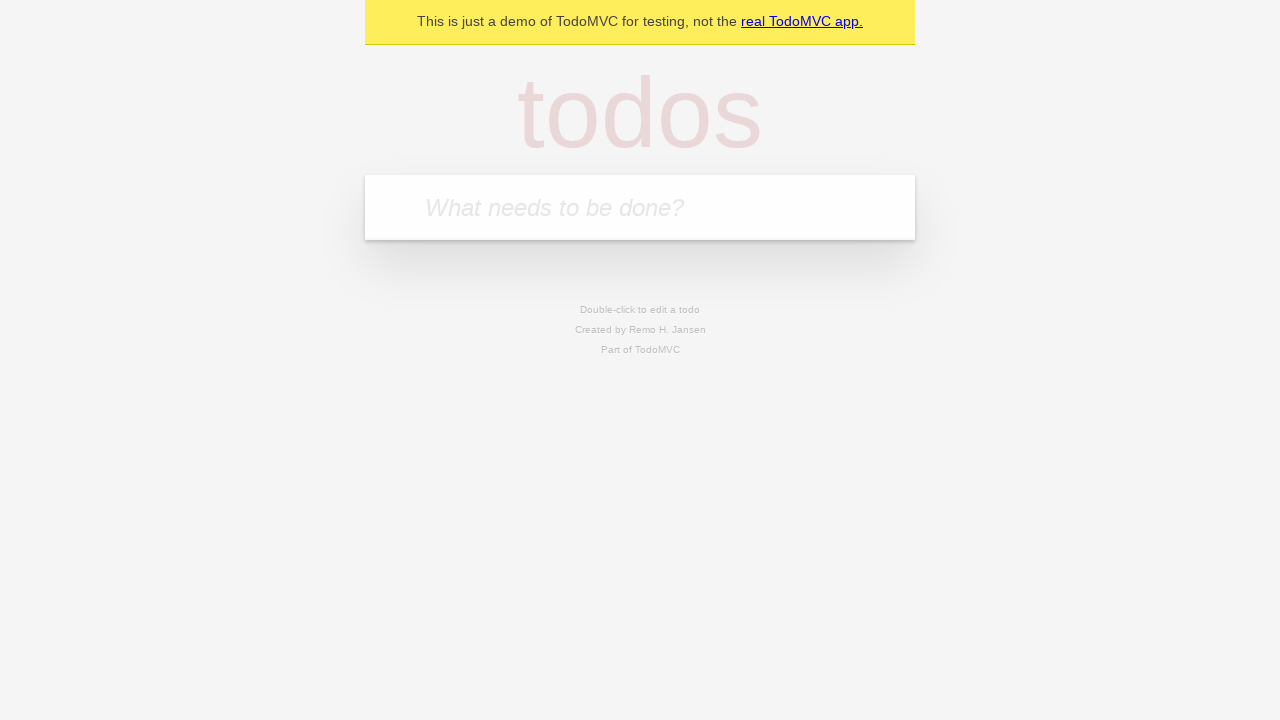

Filled todo input with 'buy some cheese' on internal:attr=[placeholder="What needs to be done?"i]
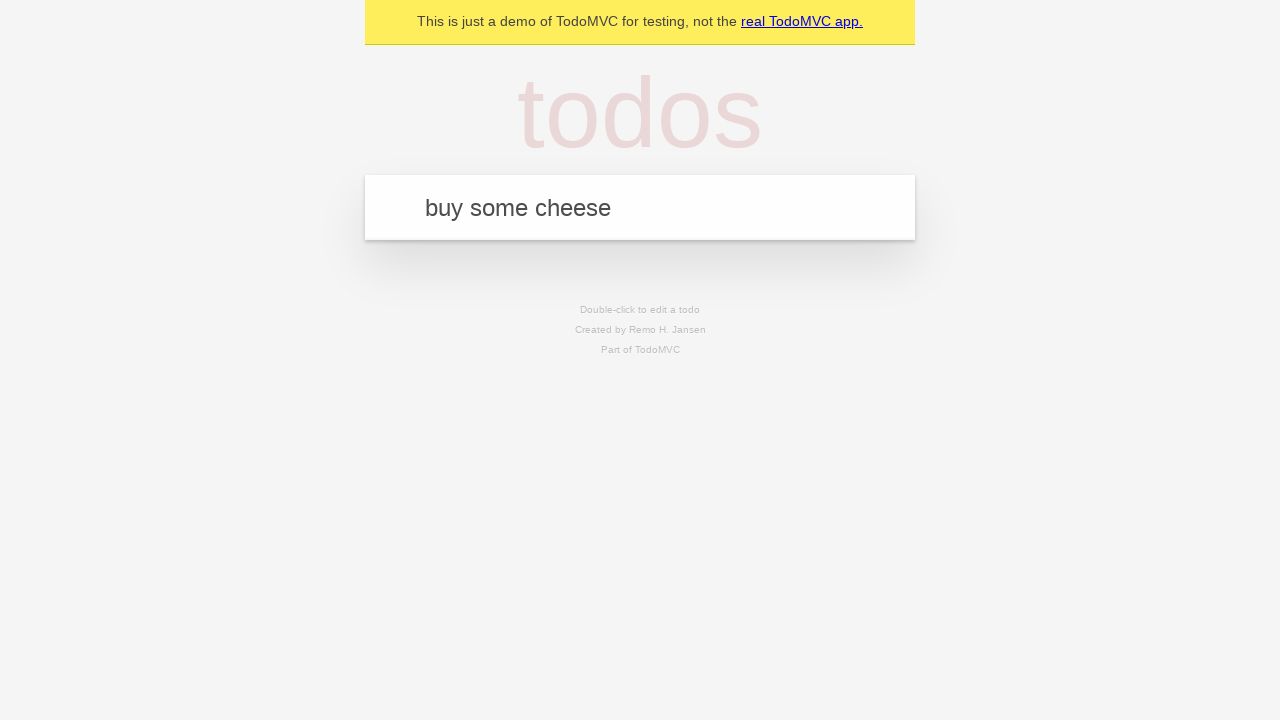

Pressed Enter to create todo 'buy some cheese' on internal:attr=[placeholder="What needs to be done?"i]
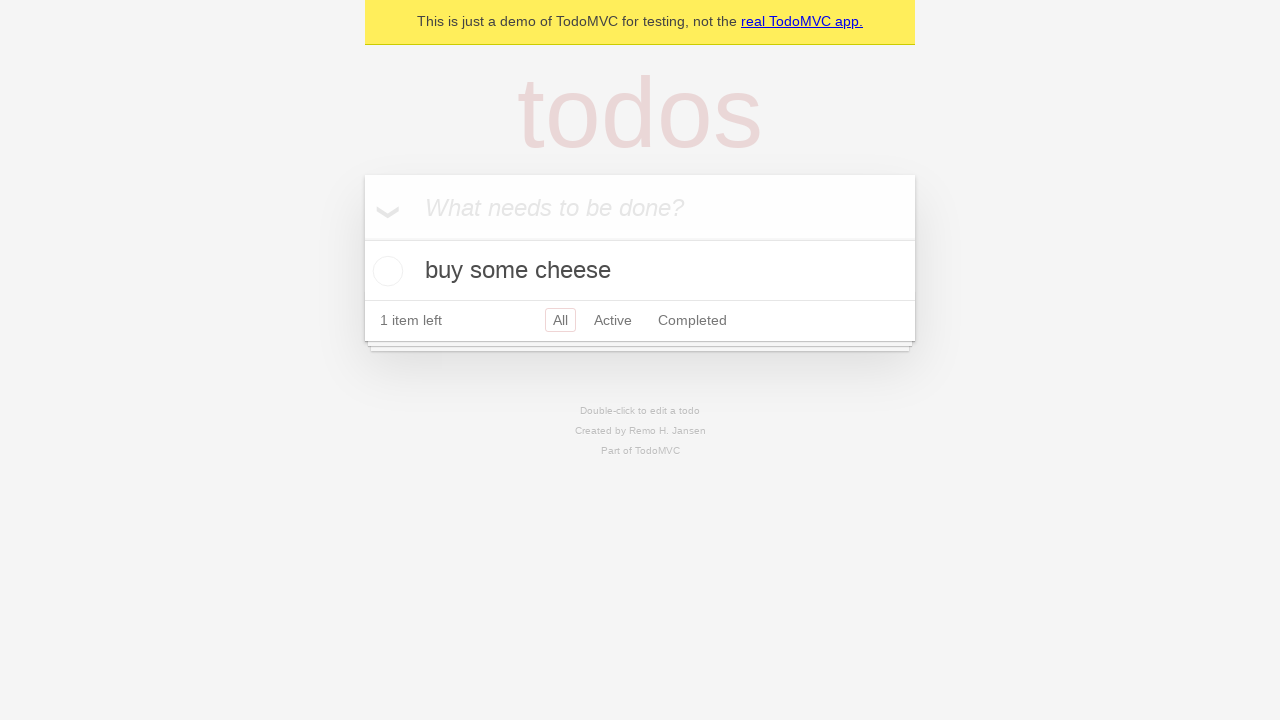

Filled todo input with 'feed the cat' on internal:attr=[placeholder="What needs to be done?"i]
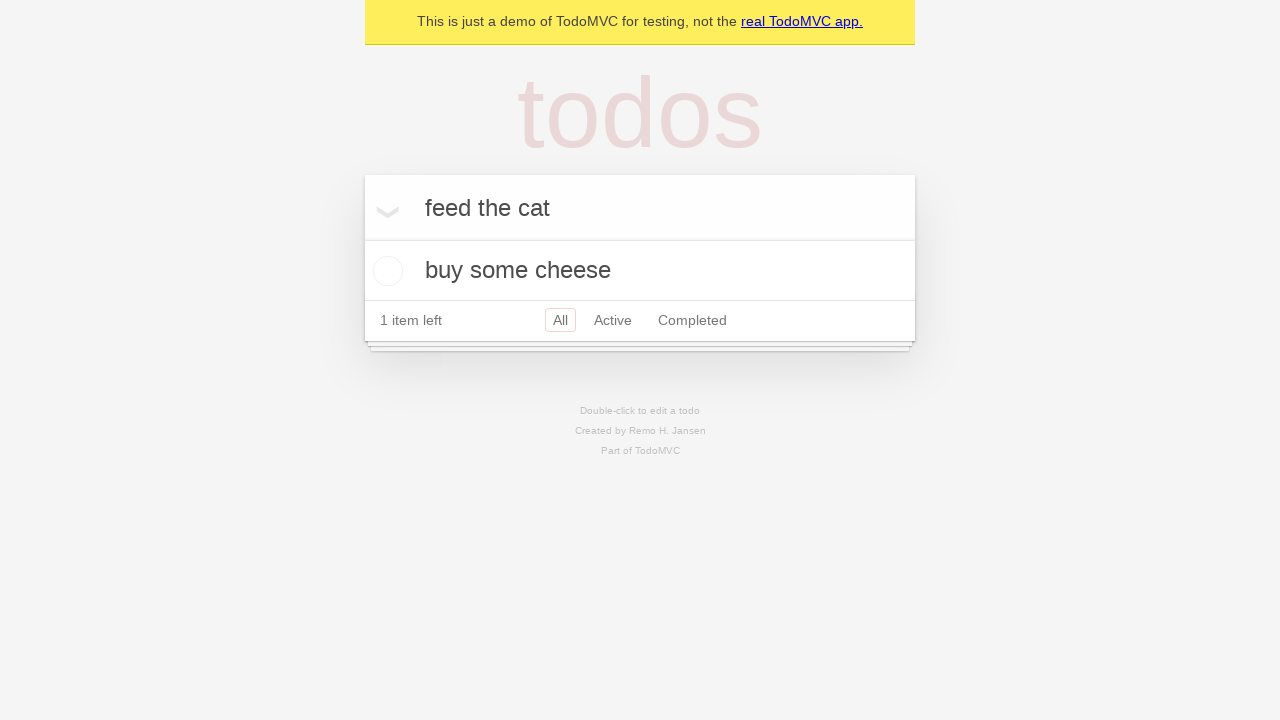

Pressed Enter to create todo 'feed the cat' on internal:attr=[placeholder="What needs to be done?"i]
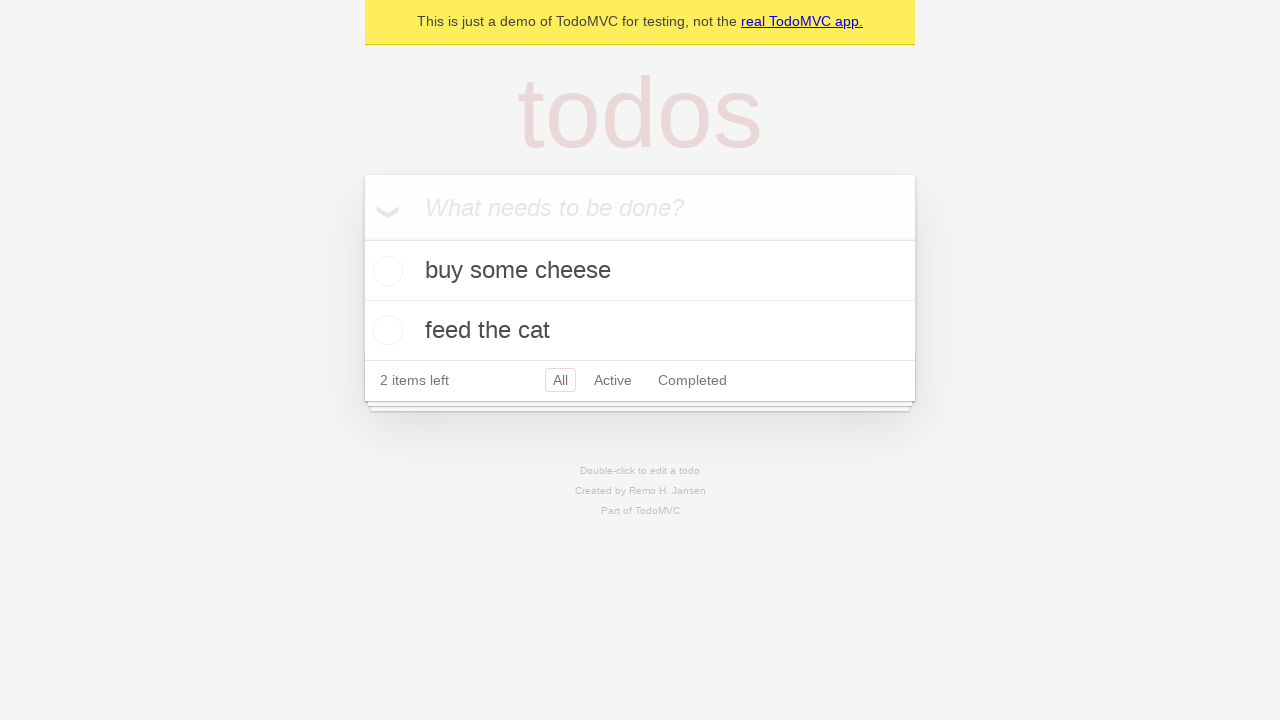

Filled todo input with 'book a doctors appointment' on internal:attr=[placeholder="What needs to be done?"i]
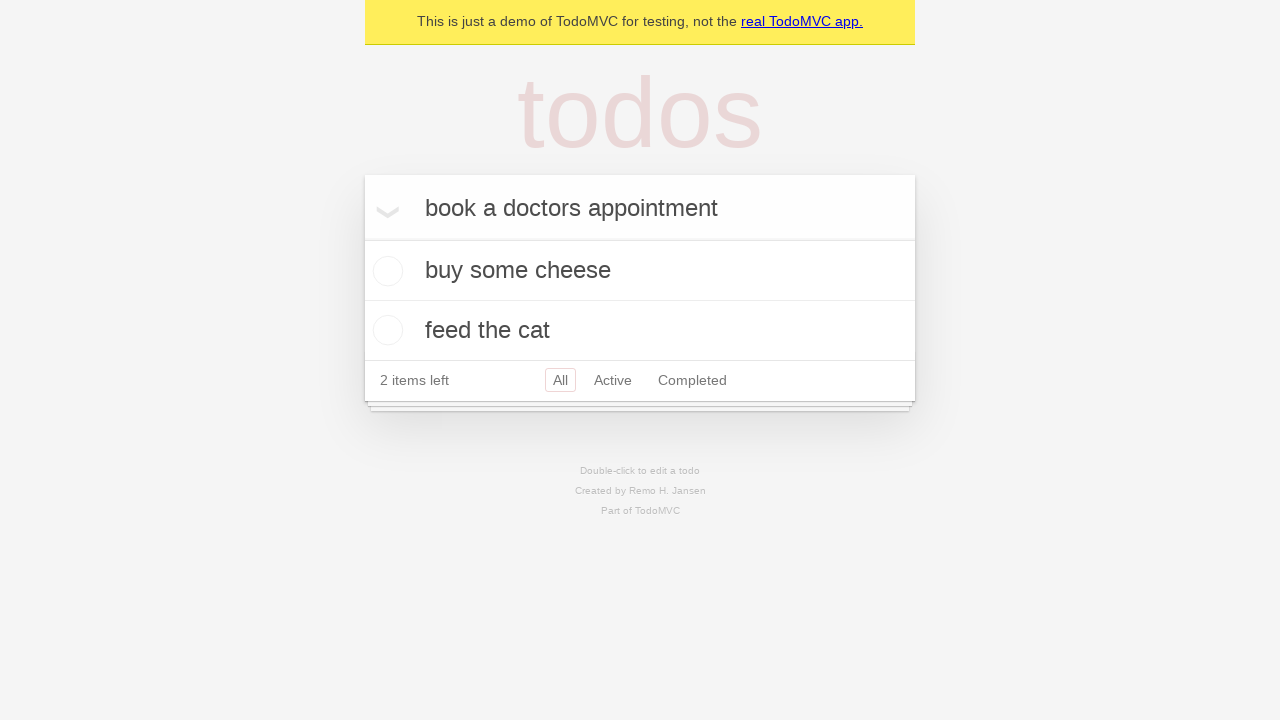

Pressed Enter to create todo 'book a doctors appointment' on internal:attr=[placeholder="What needs to be done?"i]
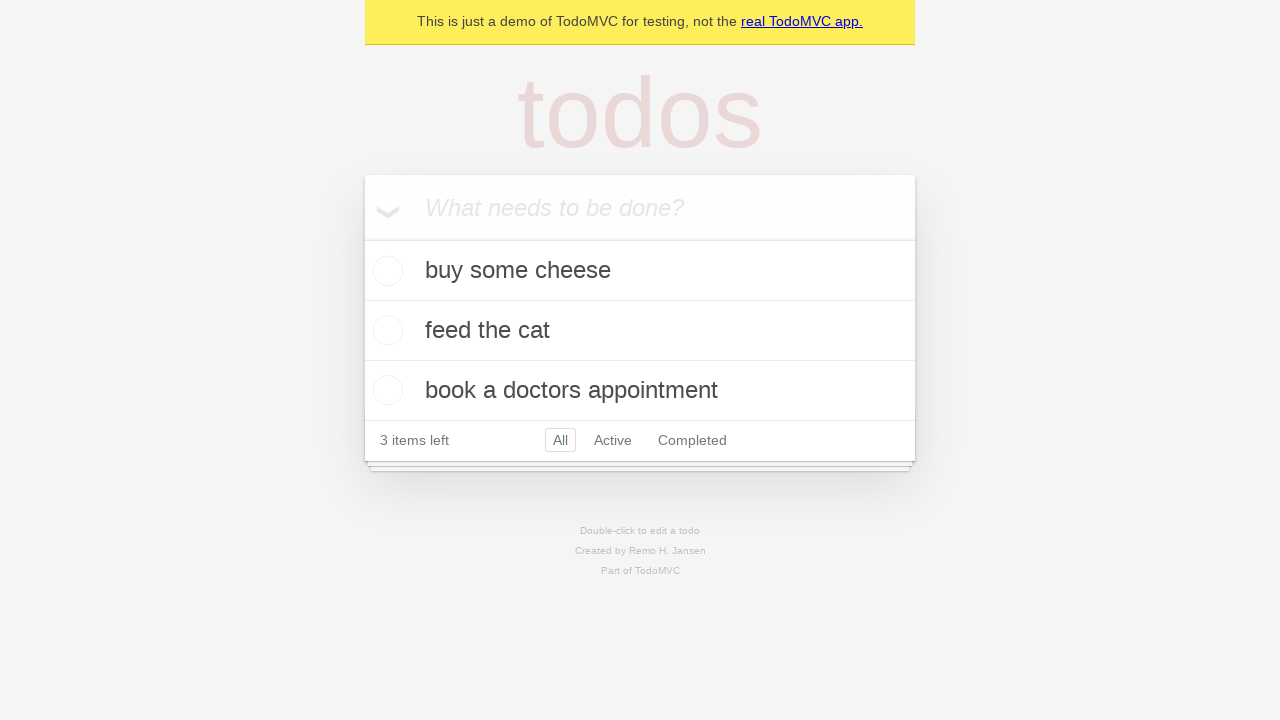

Created locators for Active and Completed filter links
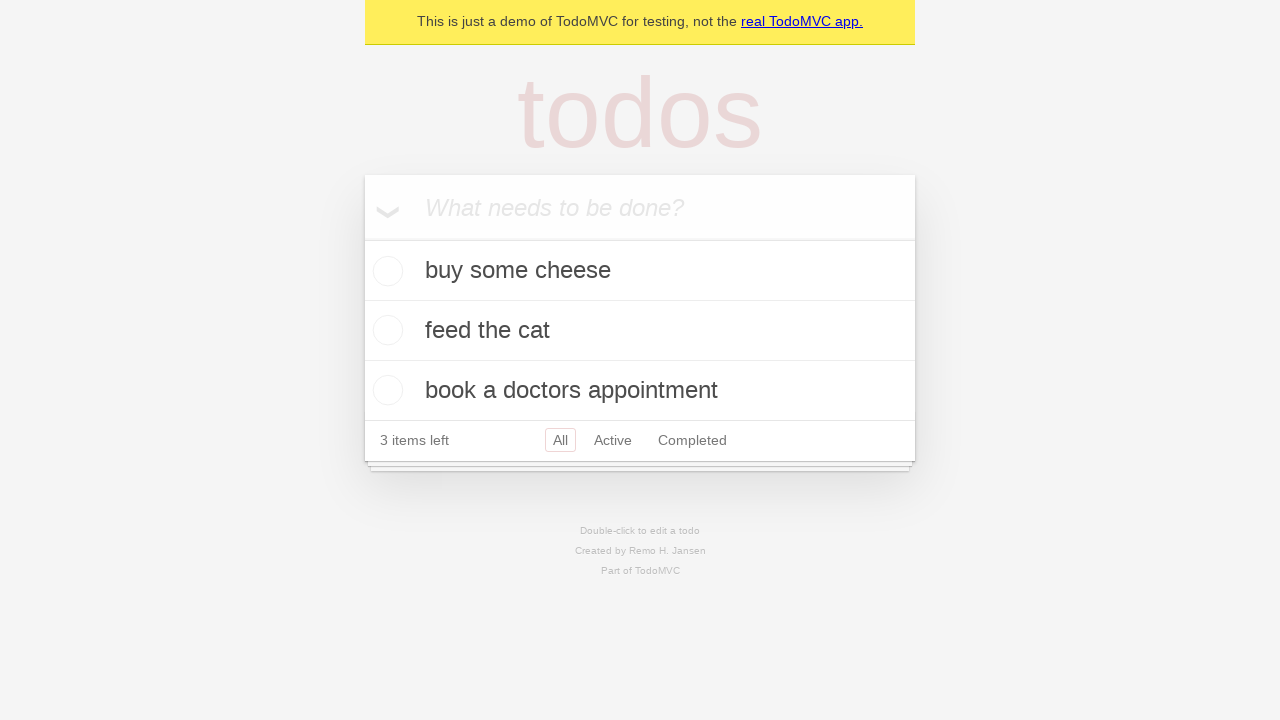

Clicked Active filter link at (613, 440) on internal:role=link[name="Active"i]
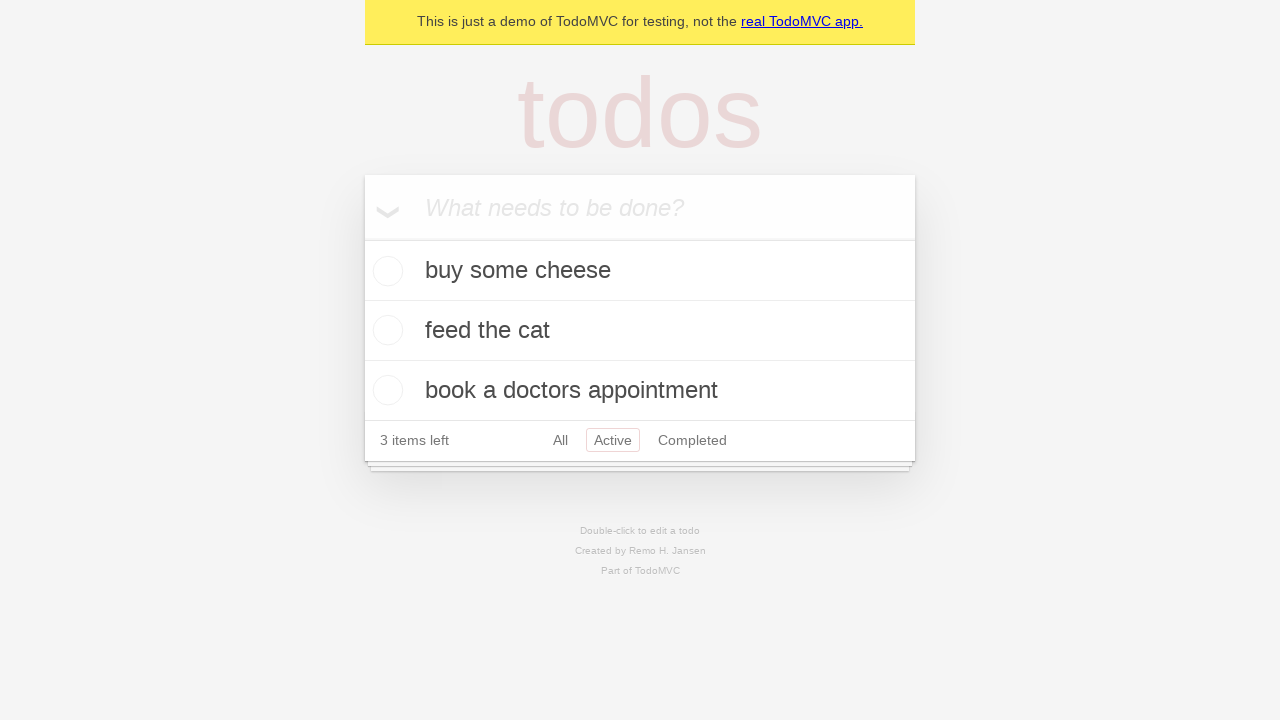

Clicked Completed filter link at (692, 440) on internal:role=link[name="Completed"i]
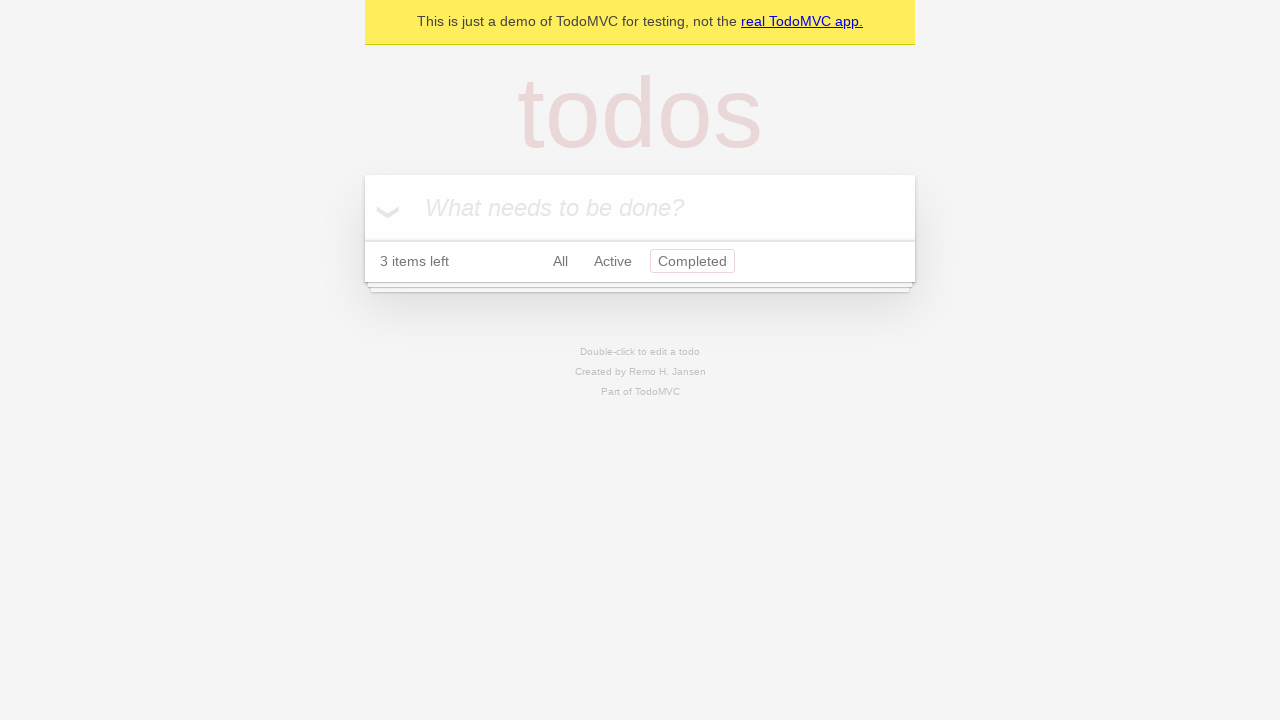

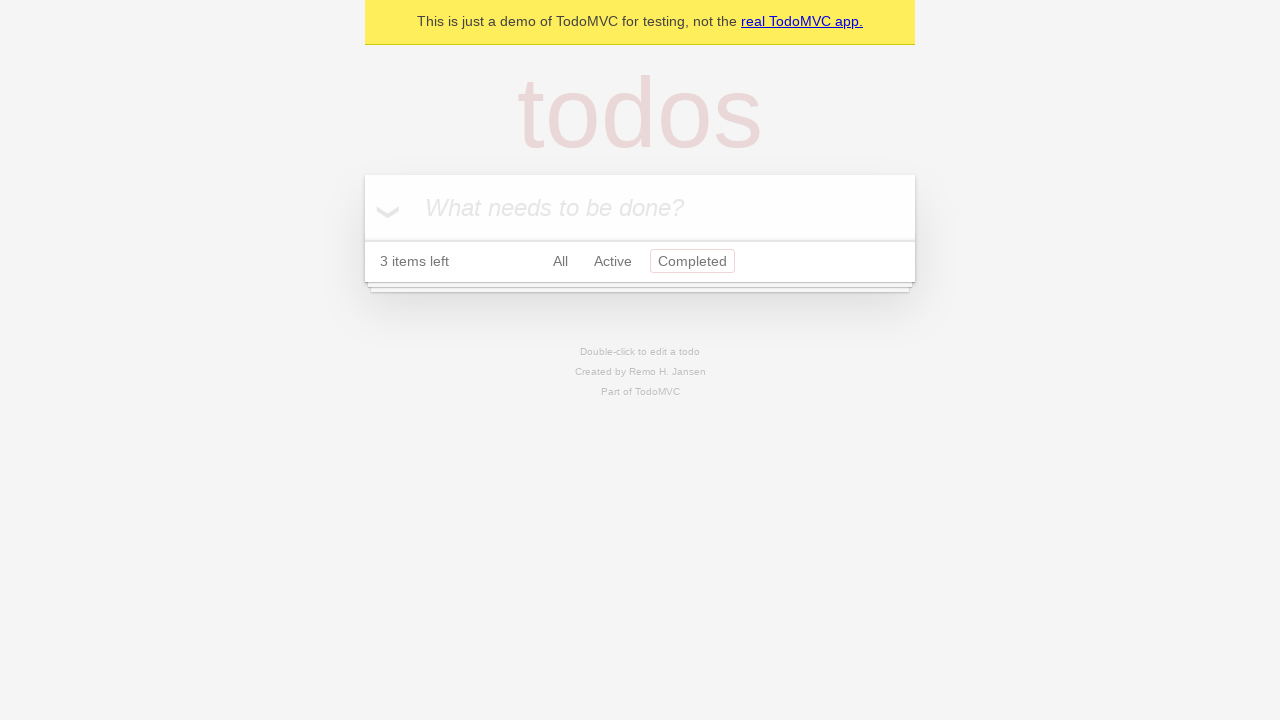